Tests the clear button functionality to clear the answer field

Starting URL: https://testsheepnz.github.io/BasicCalculator.html

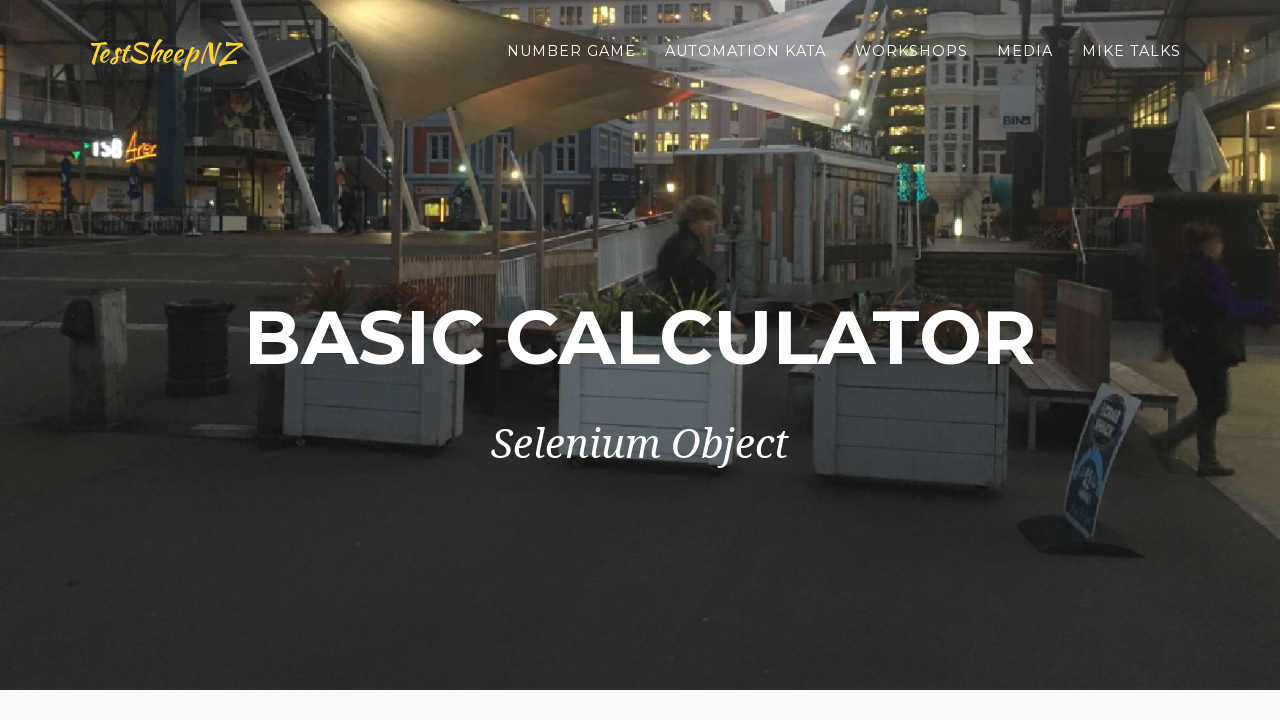

Selected Build 4 from dropdown on #selectBuild
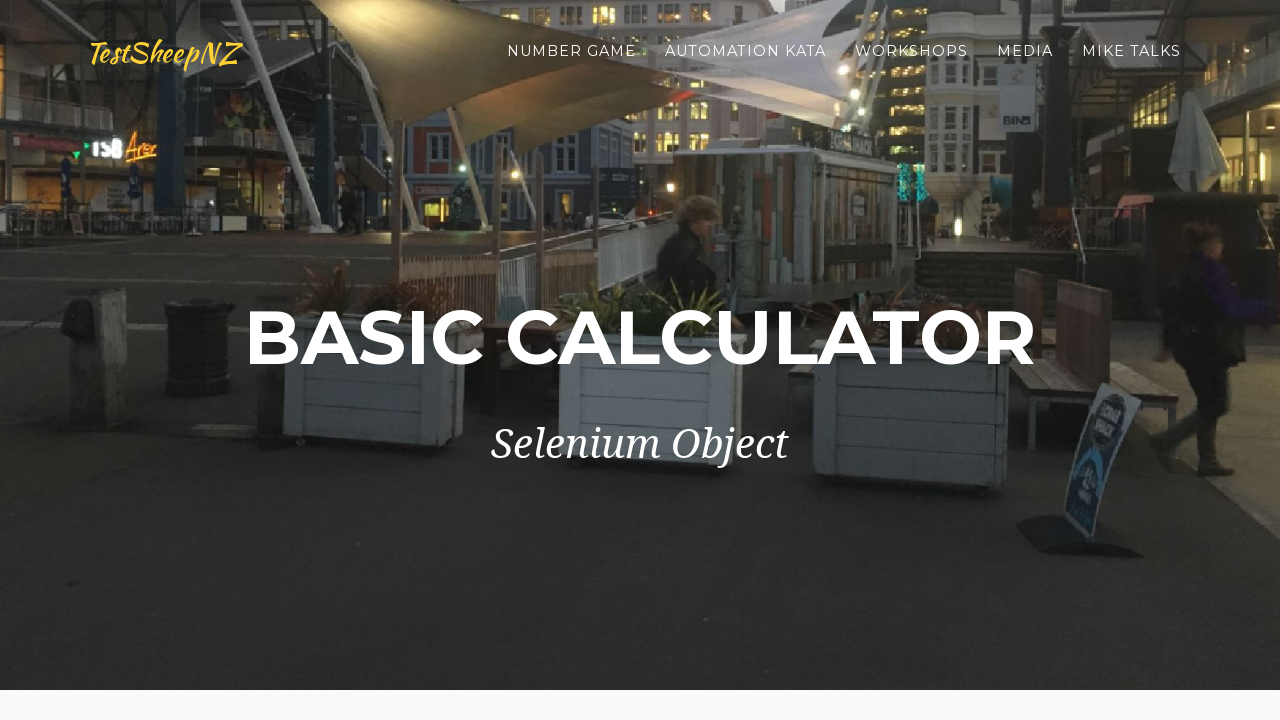

Entered first number: 98 on input[name='number1']
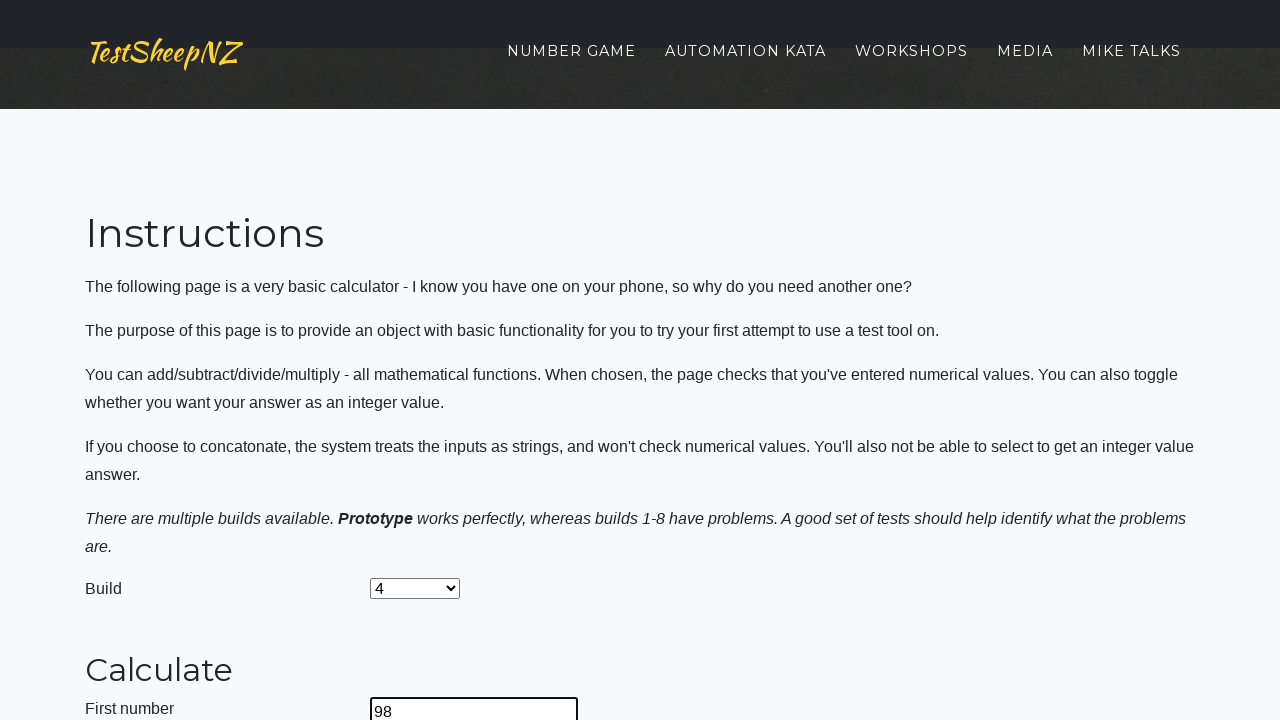

Entered second number: 876 on input[name='number2']
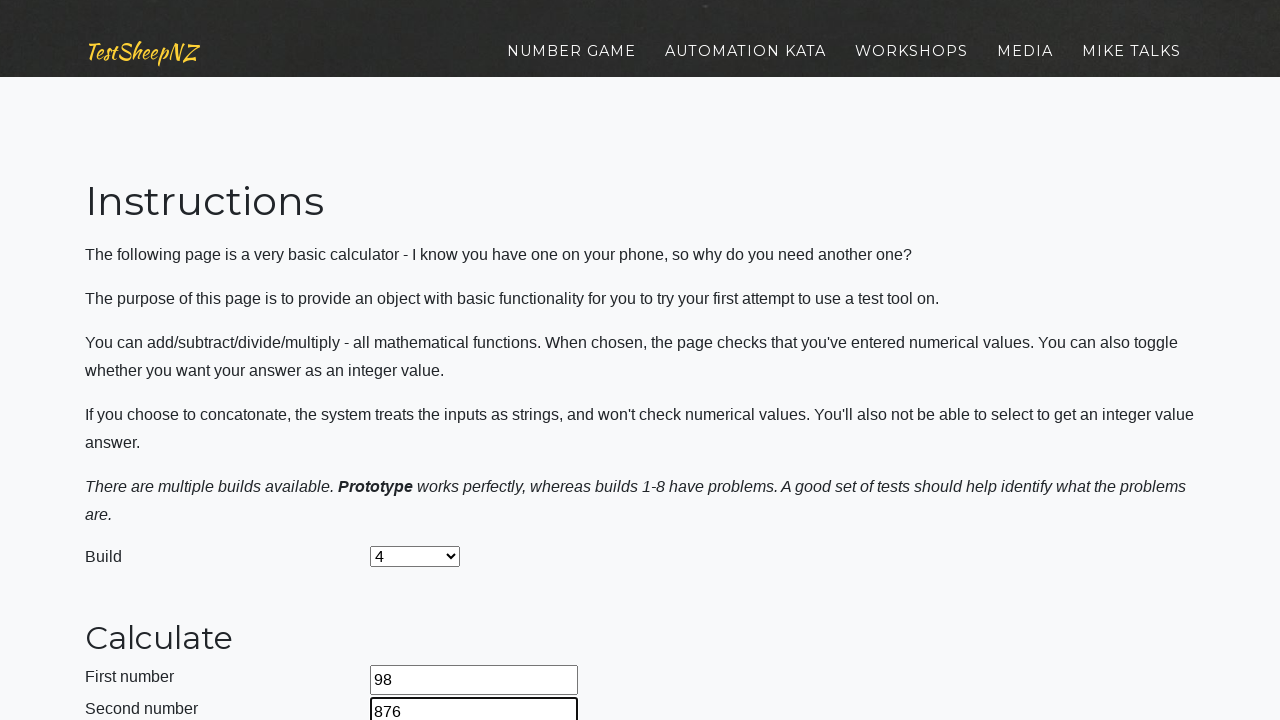

Clicked calculate button at (422, 361) on #calculateButton
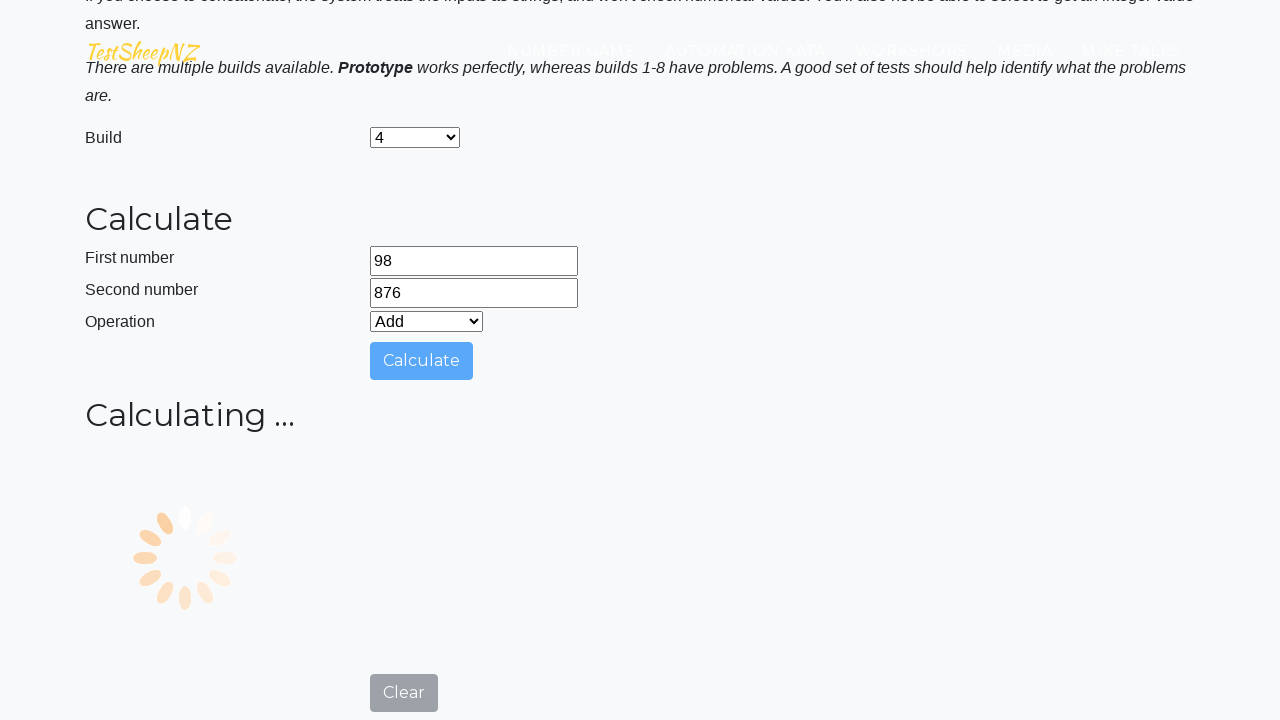

Clicked clear button to clear answer field at (404, 495) on #clearButton
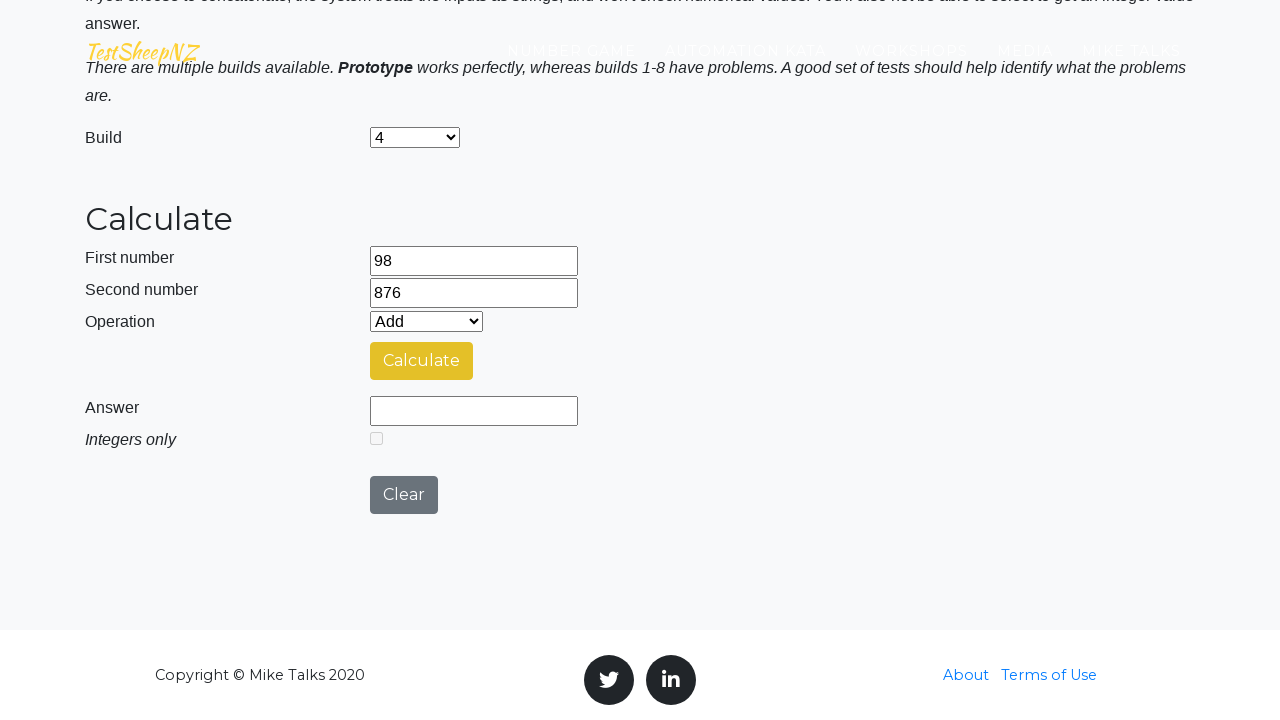

Answer field cleared and visible
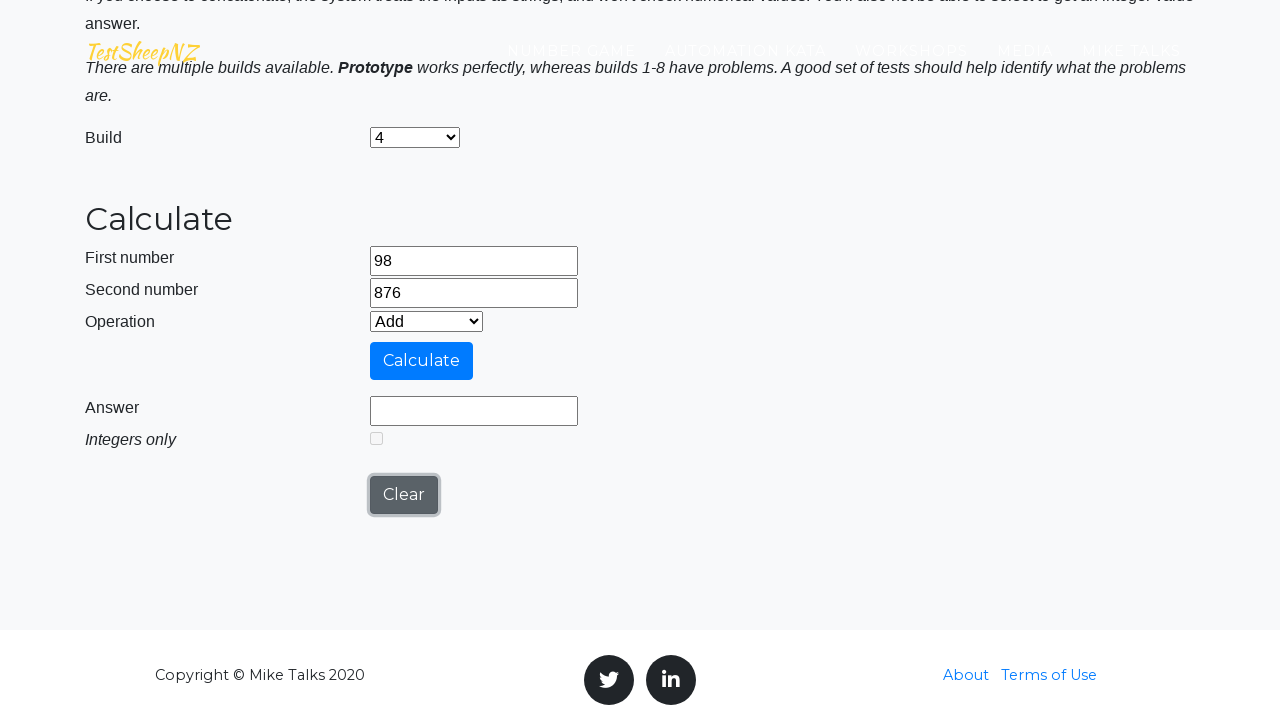

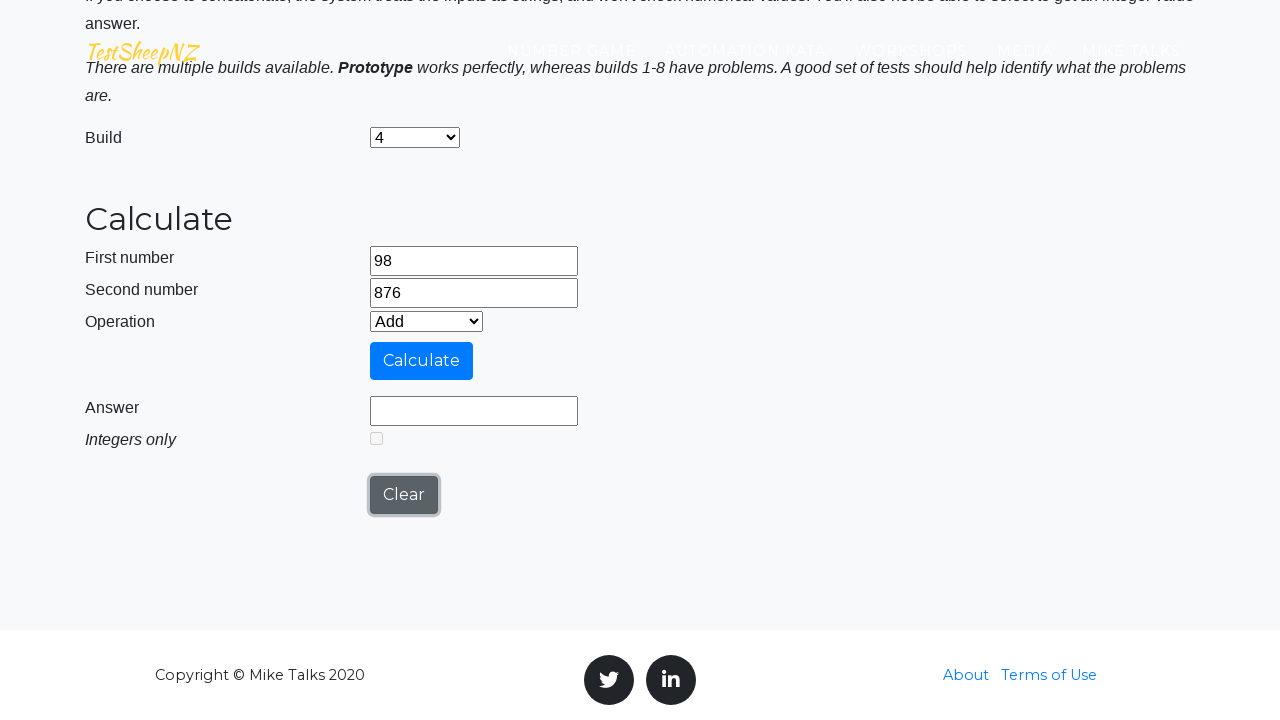